Tests the "Click Me" button on DemoQA buttons page by clicking it and verifying the dynamic click confirmation message appears.

Starting URL: https://demoqa.com/elements

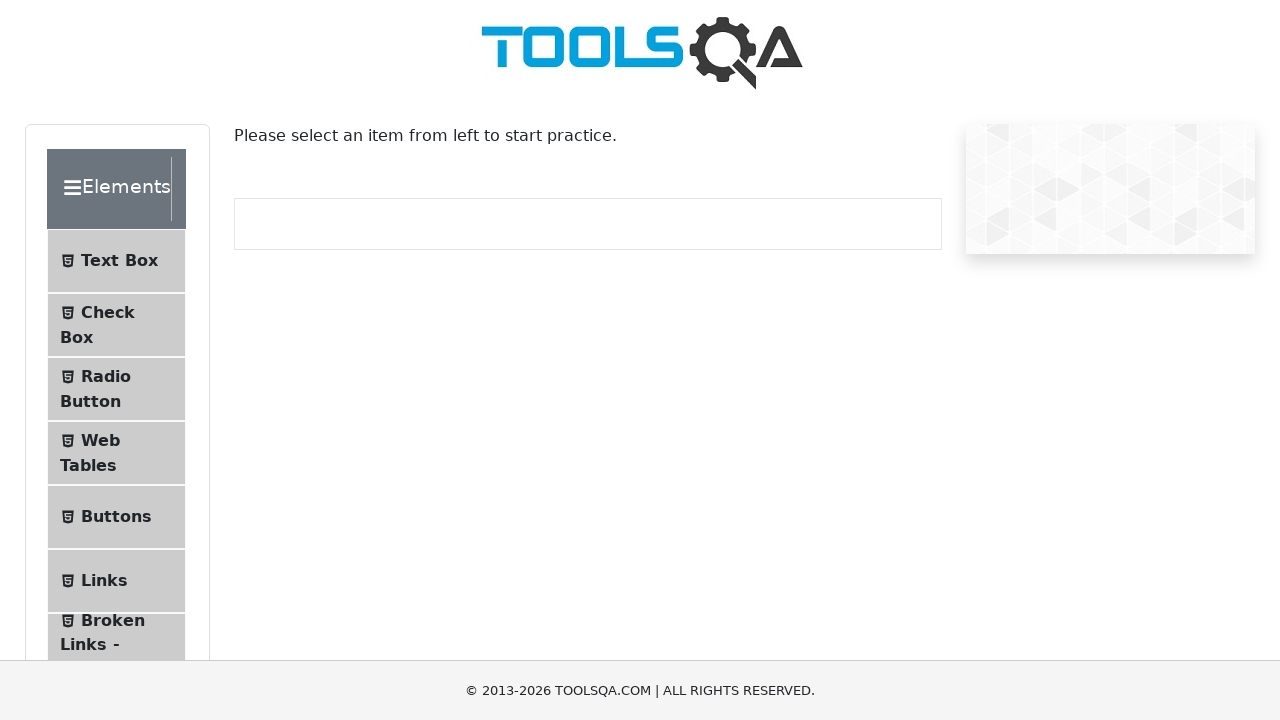

Clicked Buttons menu item at (116, 517) on li:has-text('Buttons')
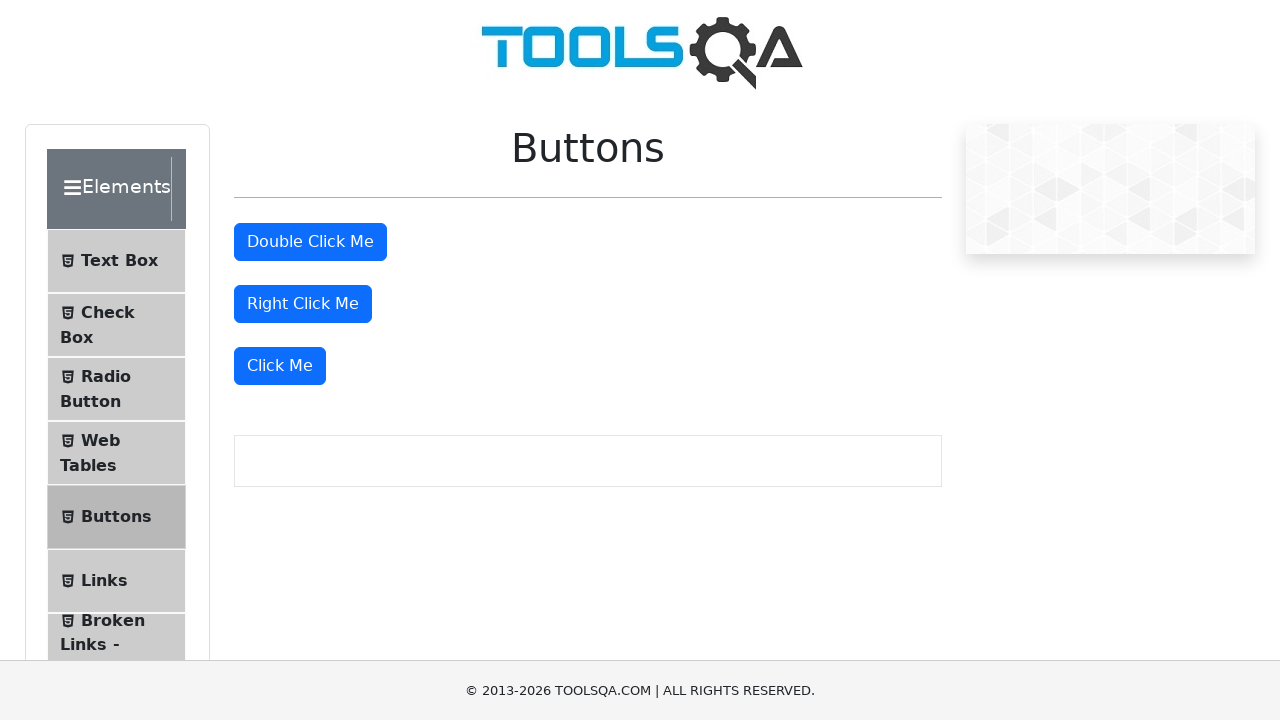

Buttons page loaded successfully
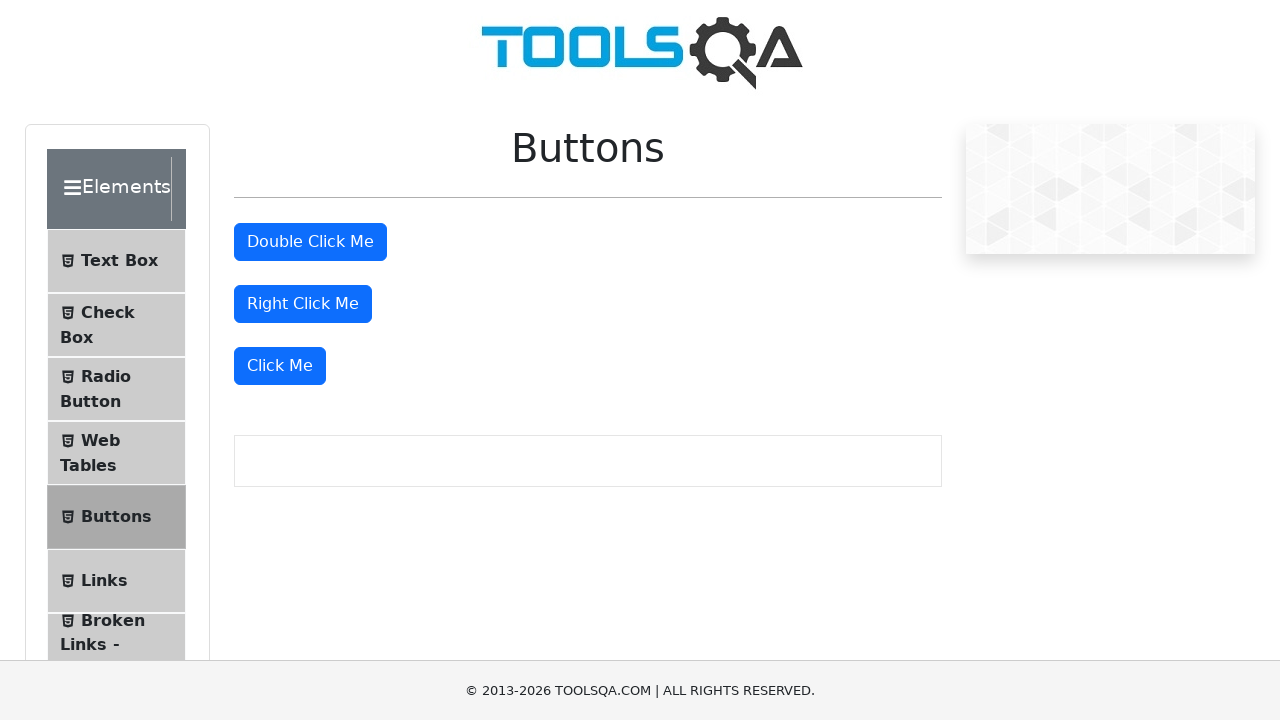

Clicked the 'Click Me' button at (280, 366) on internal:role=button[name="Click Me"s]
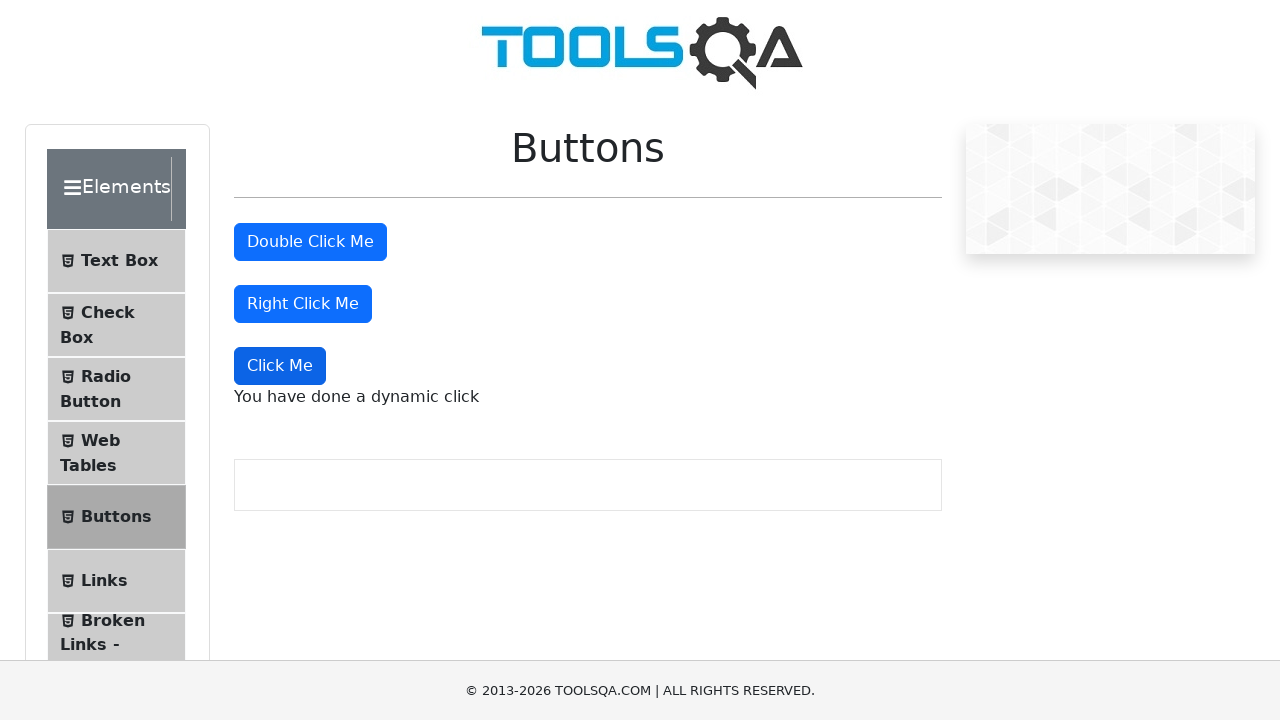

Dynamic click confirmation message appeared
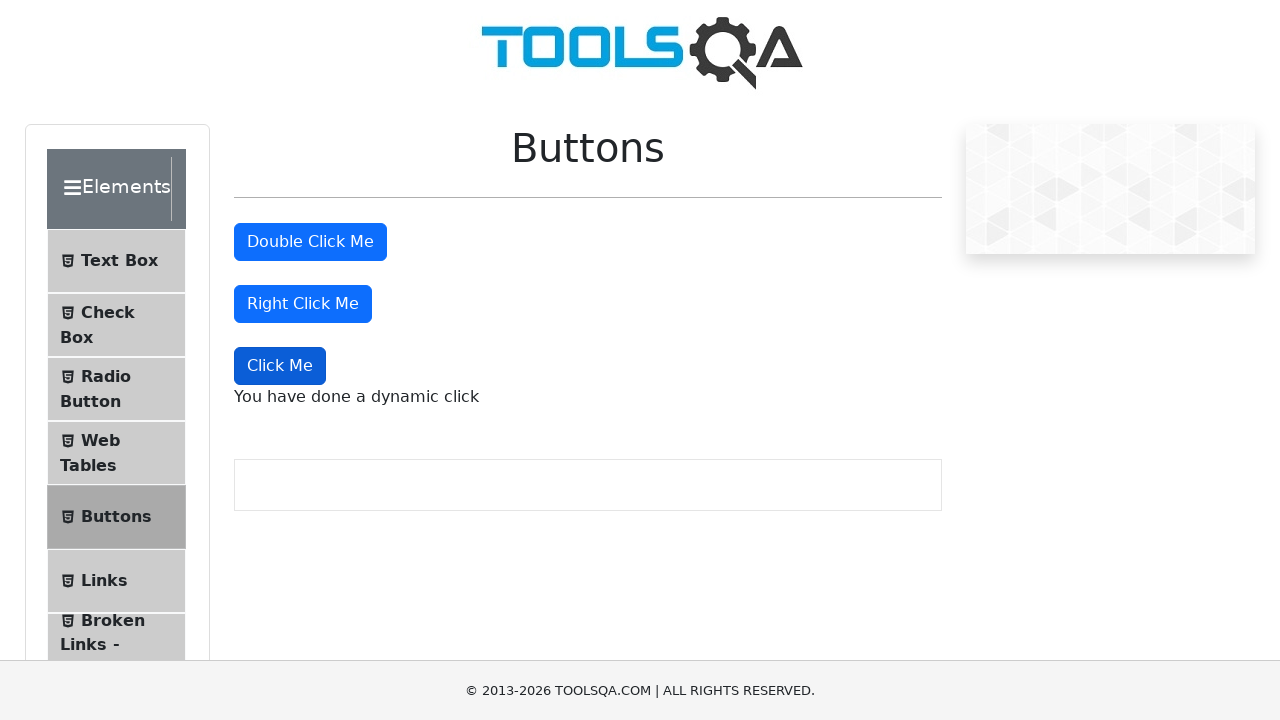

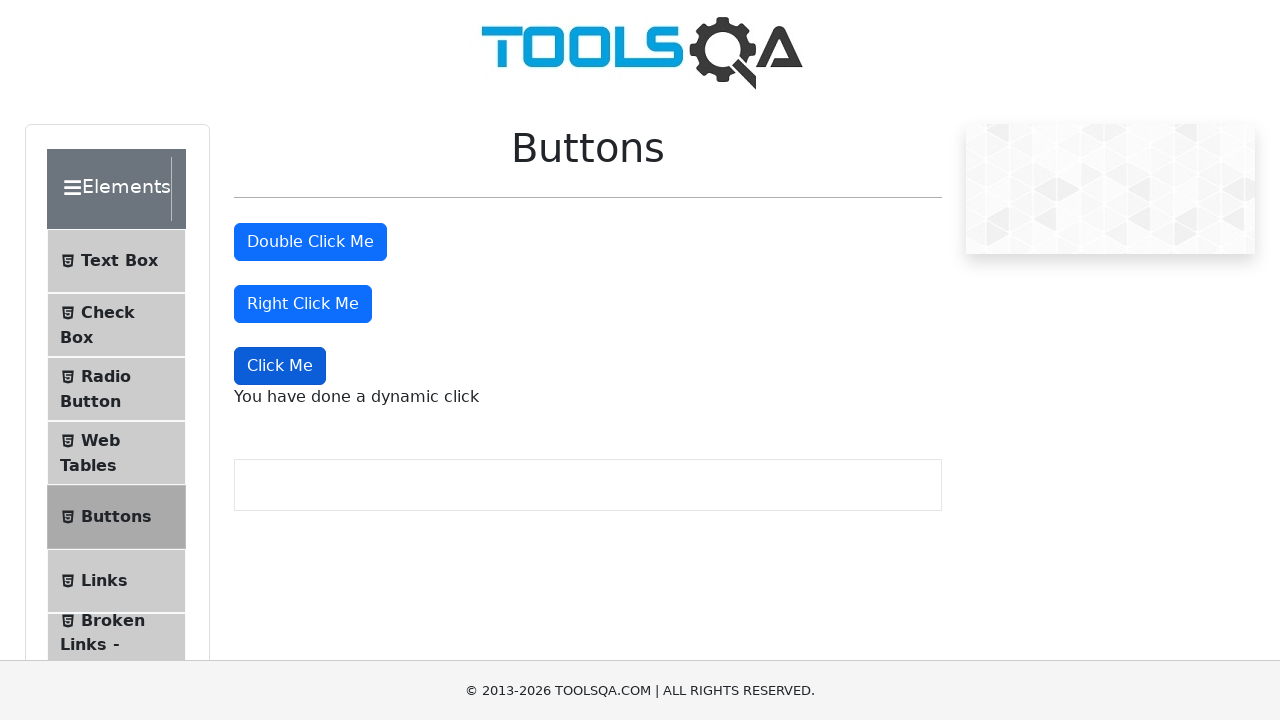